Tests double-click functionality by performing a double-click action on the "Copy Text" button on a test automation practice website.

Starting URL: http://testautomationpractice.blogspot.com/

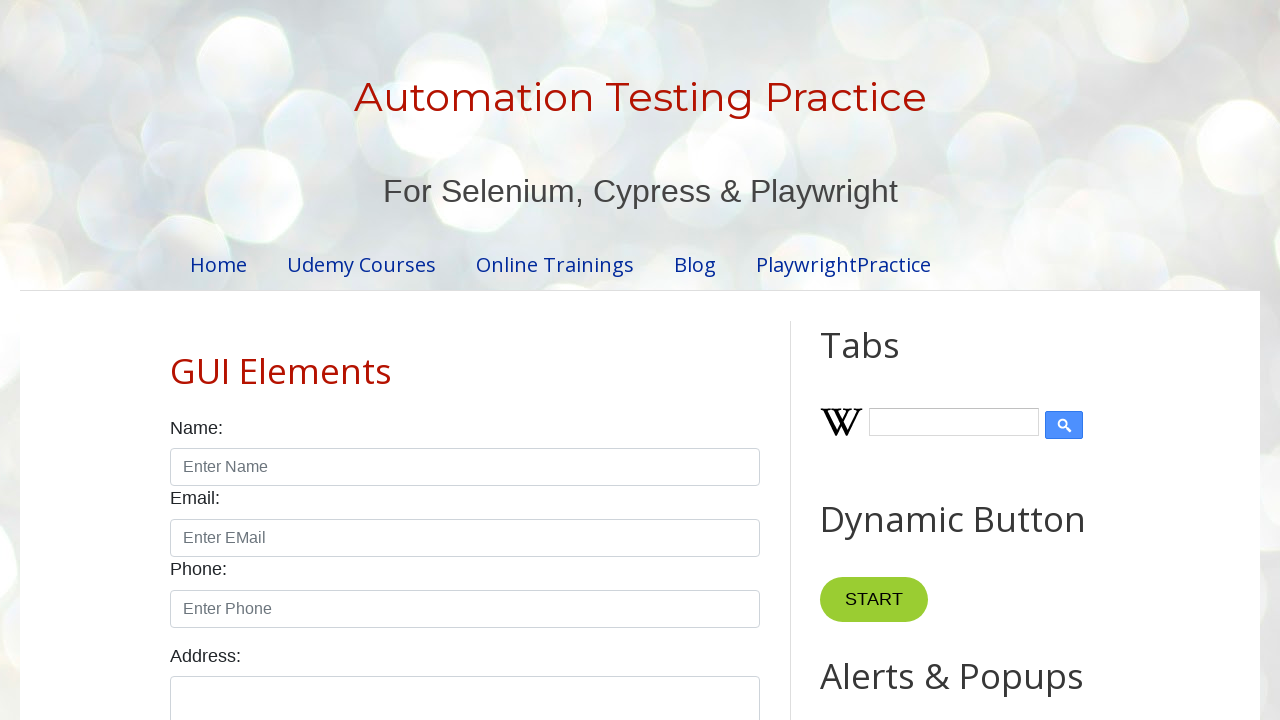

Double-clicked the 'Copy Text' button at (885, 360) on xpath=//button[normalize-space()='Copy Text']
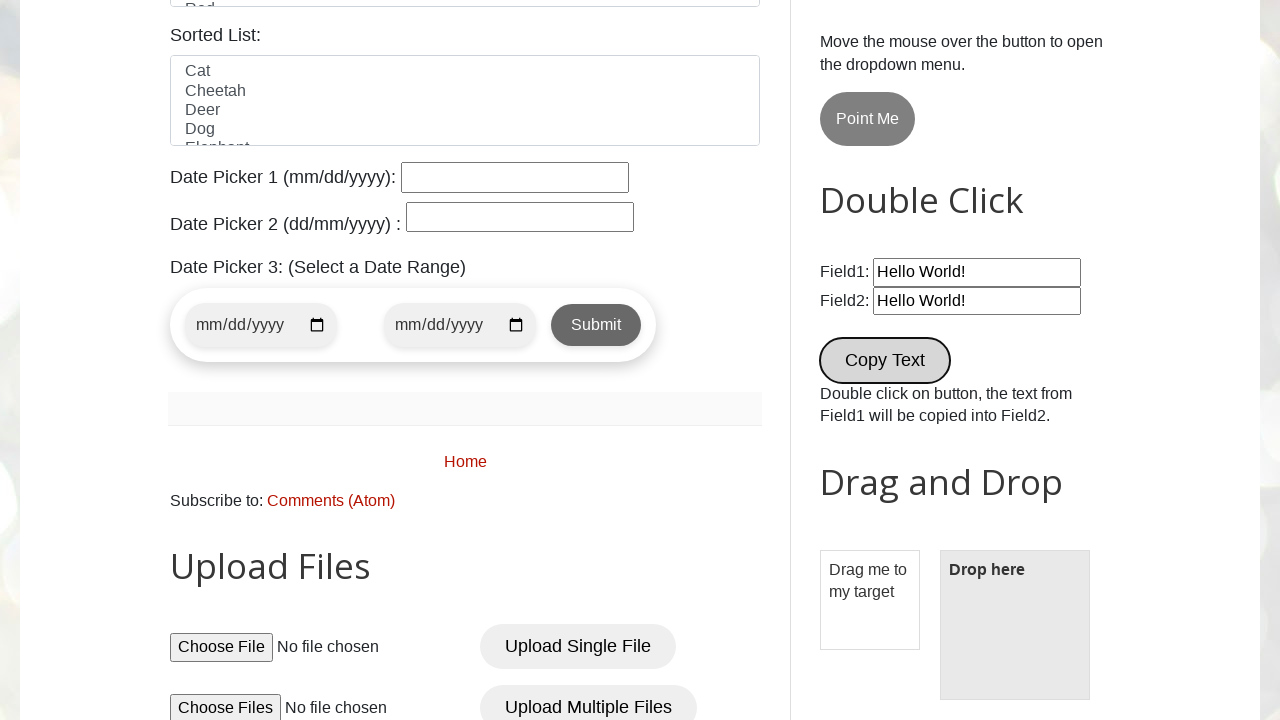

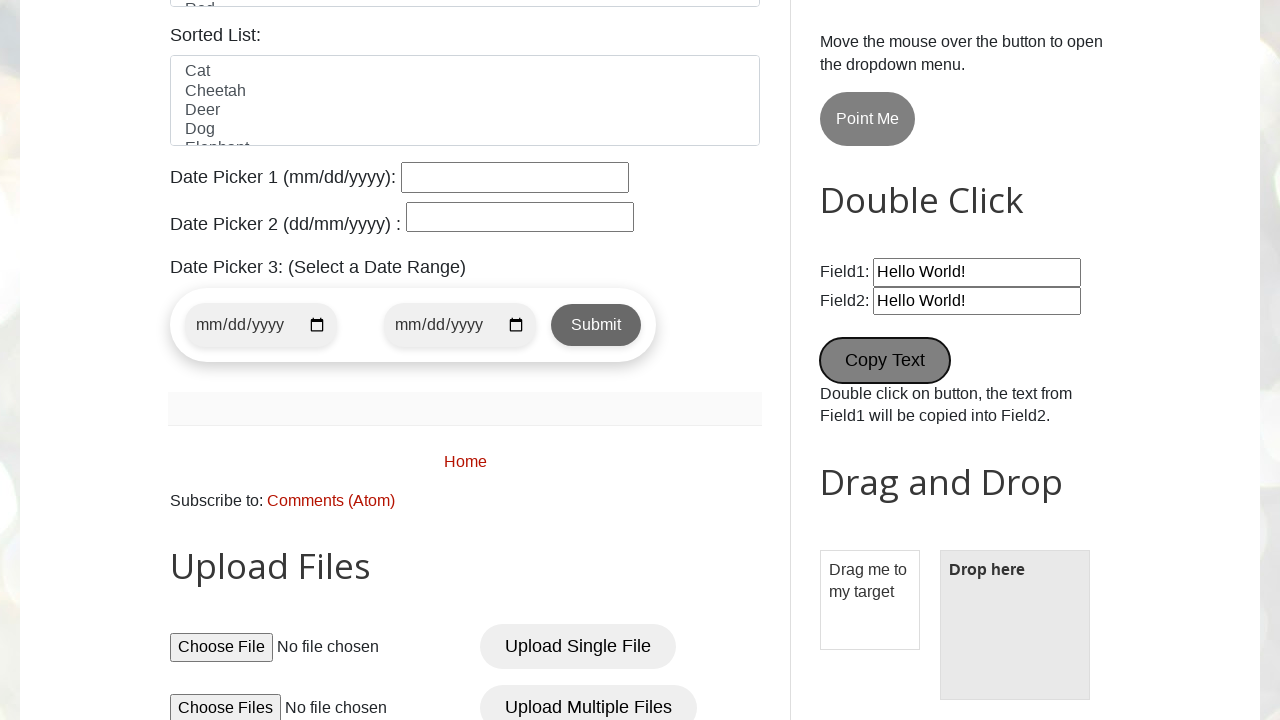